Tests a web form by entering text into a text box and clicking the submit button, then verifying the success message is displayed

Starting URL: https://www.selenium.dev/selenium/web/web-form.html

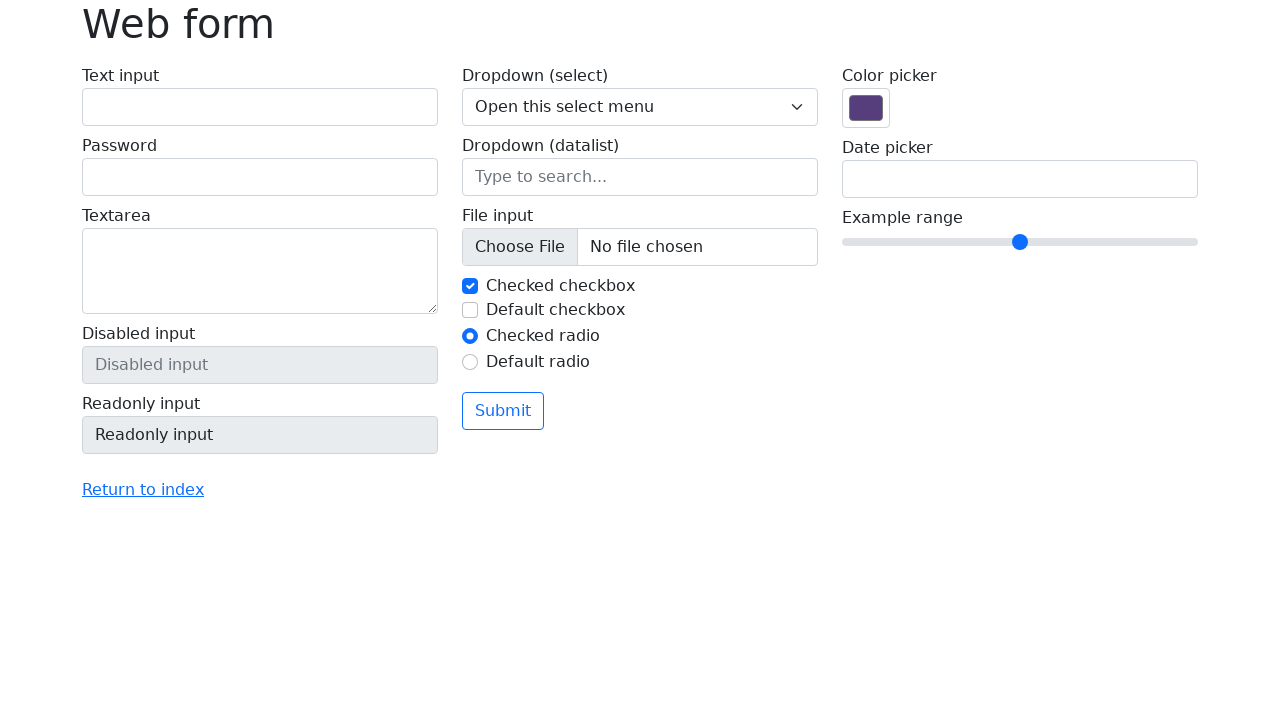

Verified page title is 'Web form'
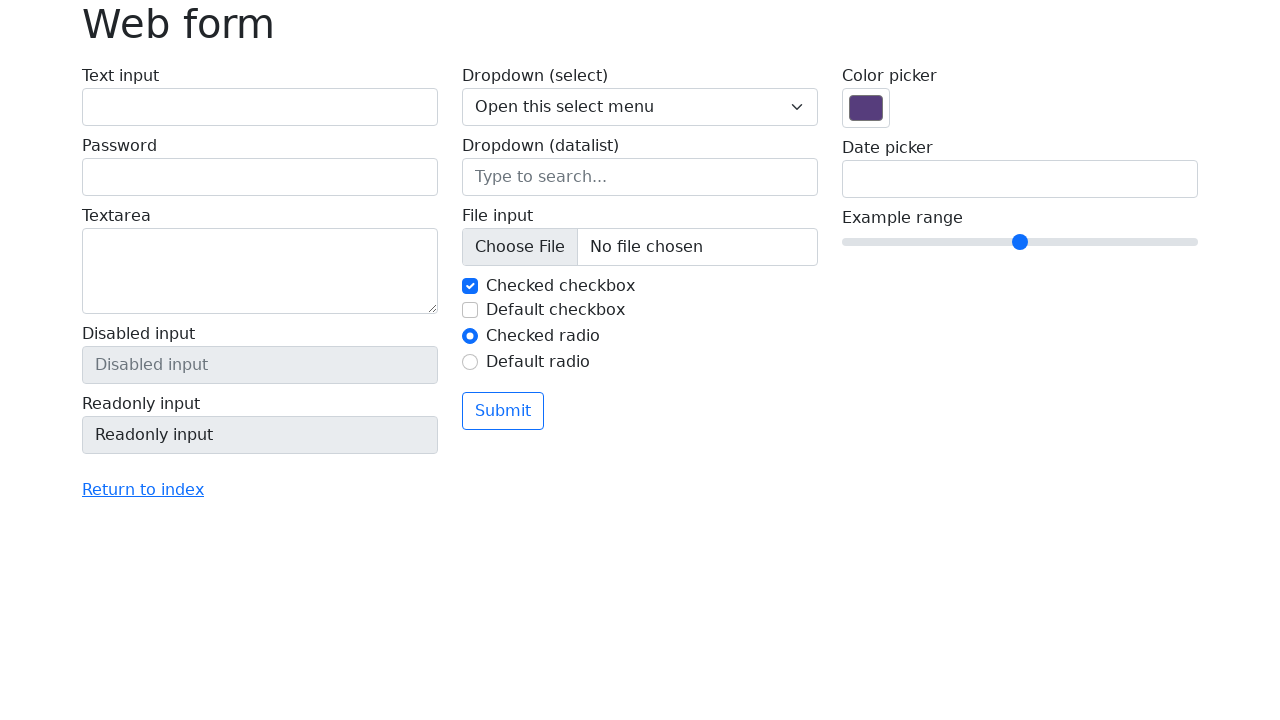

Entered 'Selenium' into the text box on input[name='my-text']
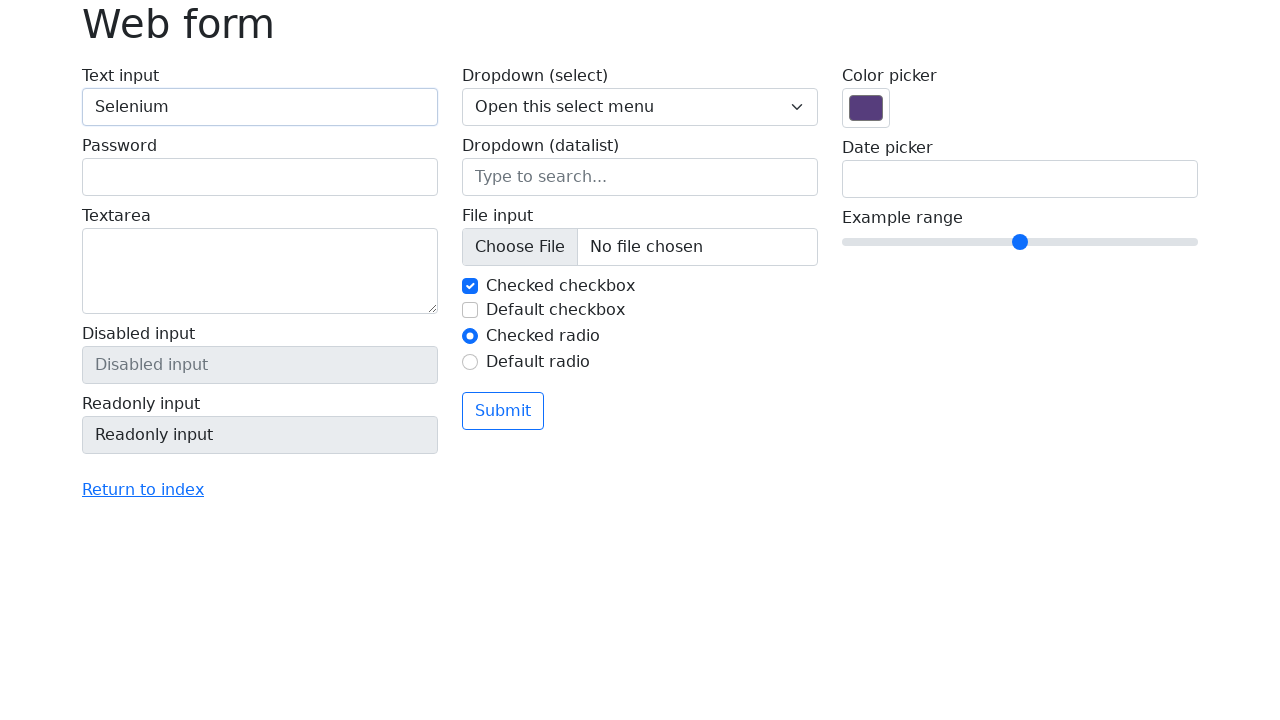

Clicked the submit button at (503, 411) on button
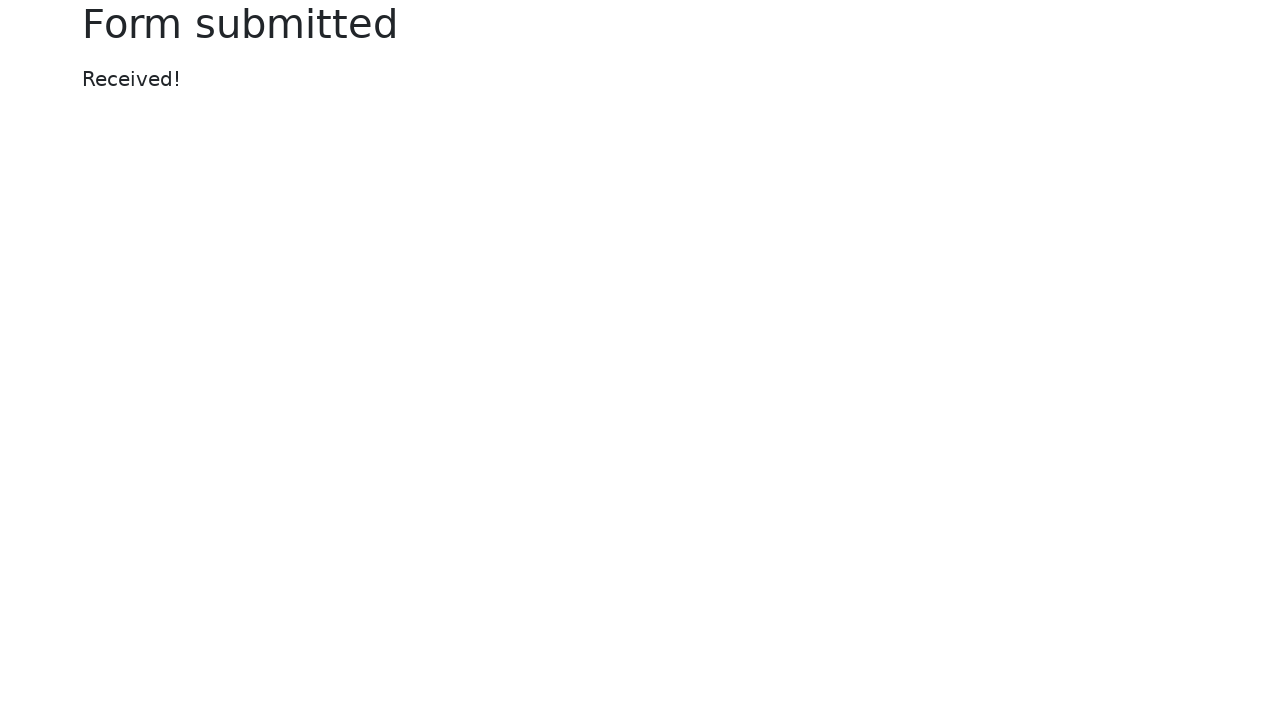

Success message appeared
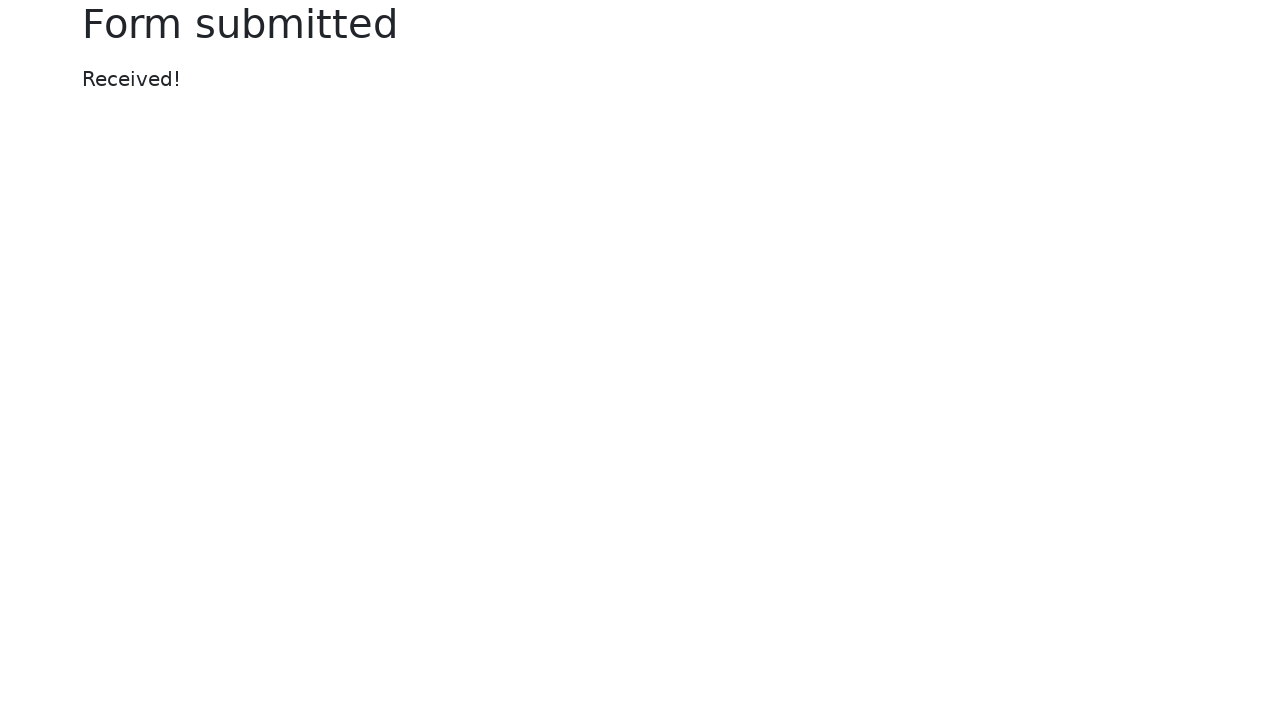

Verified success message displays 'Received!'
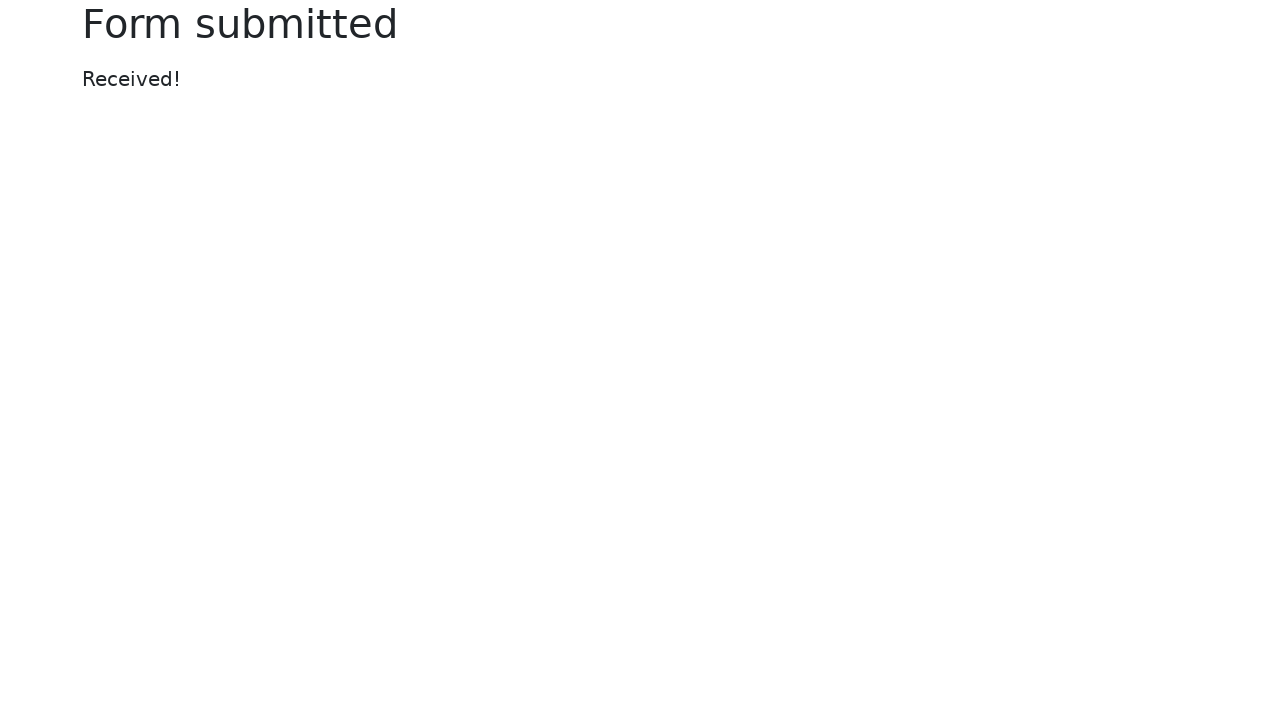

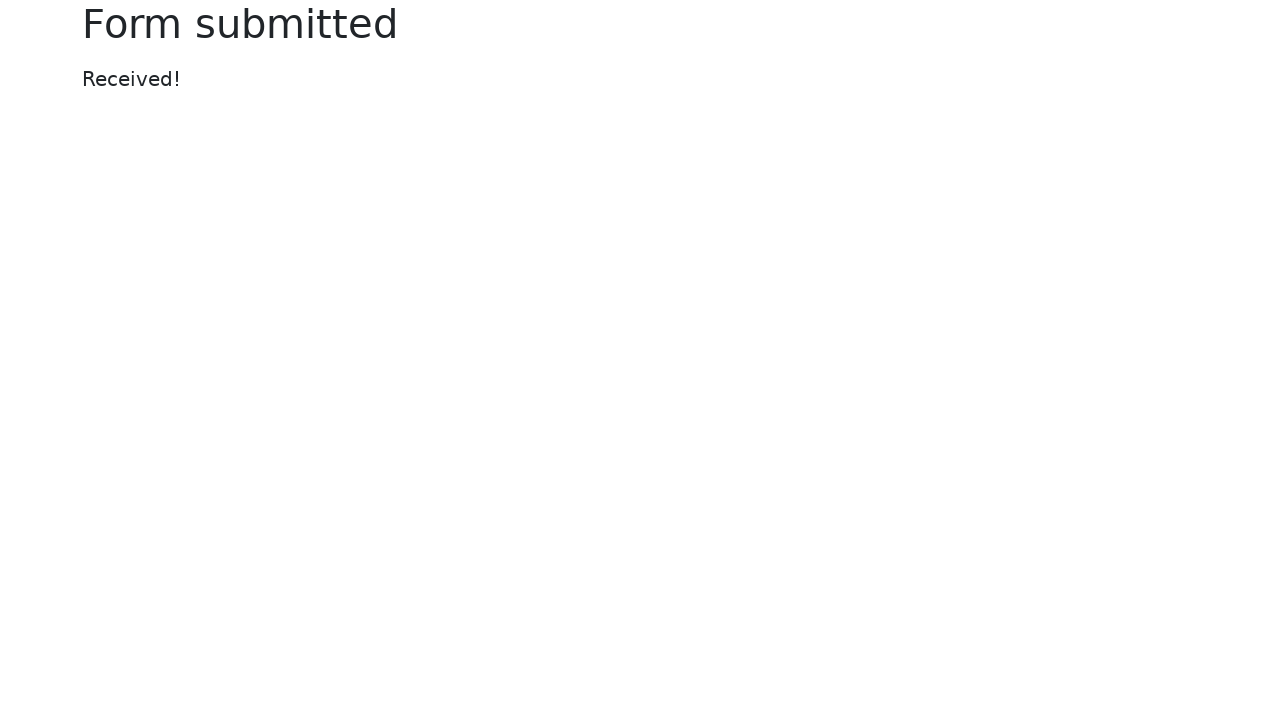